Tests finding an input element by Angular model binding on the AngularJS homepage

Starting URL: https://angularjs.org

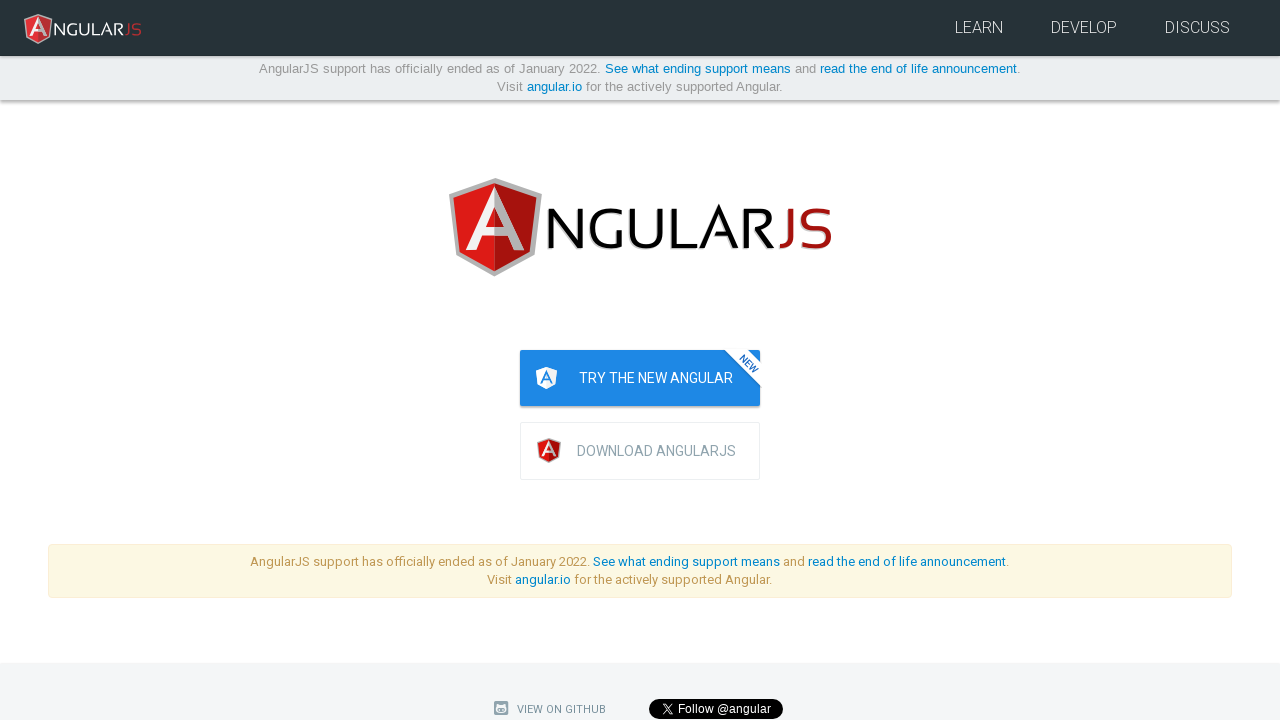

Navigated to AngularJS homepage
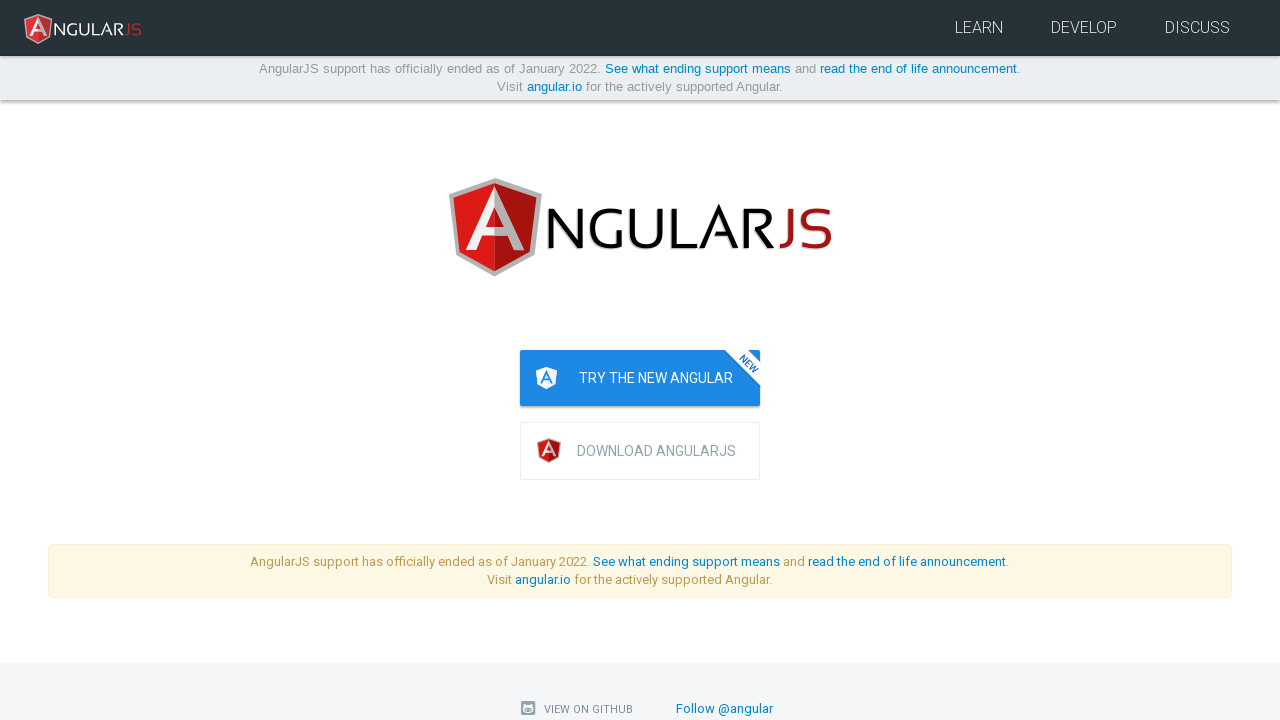

Waited for input element with ng-model='yourName' to be present
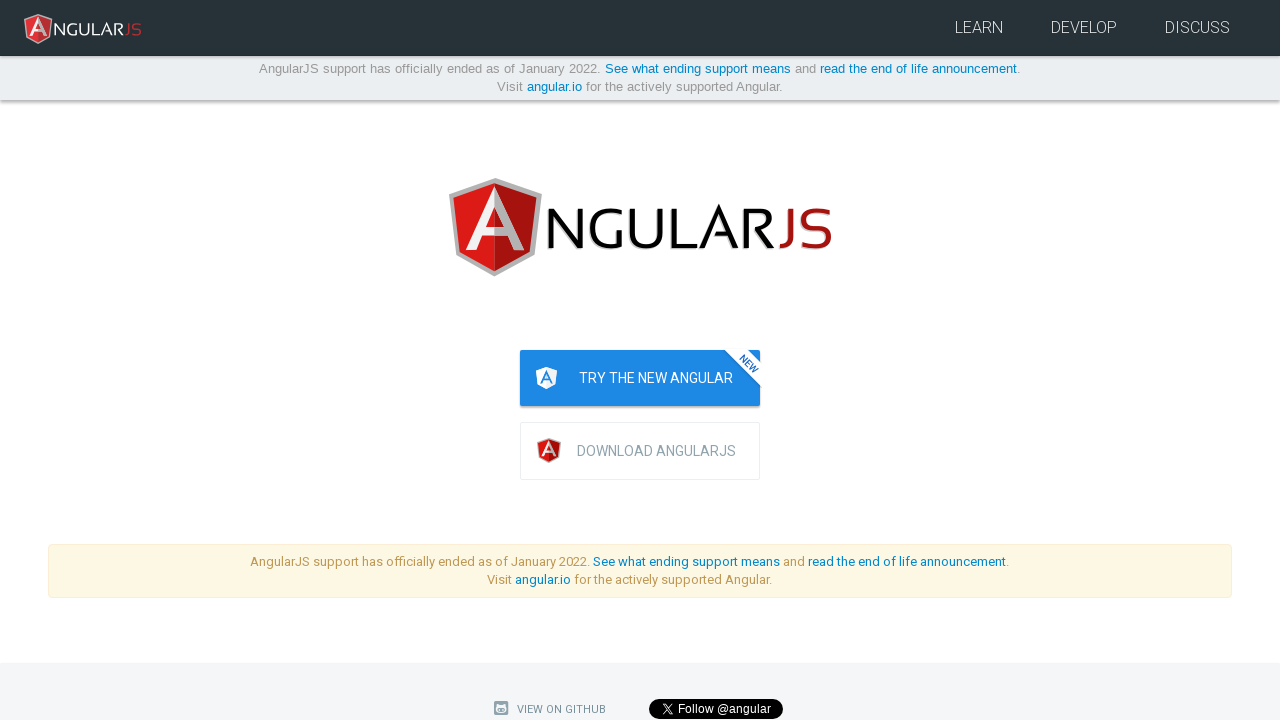

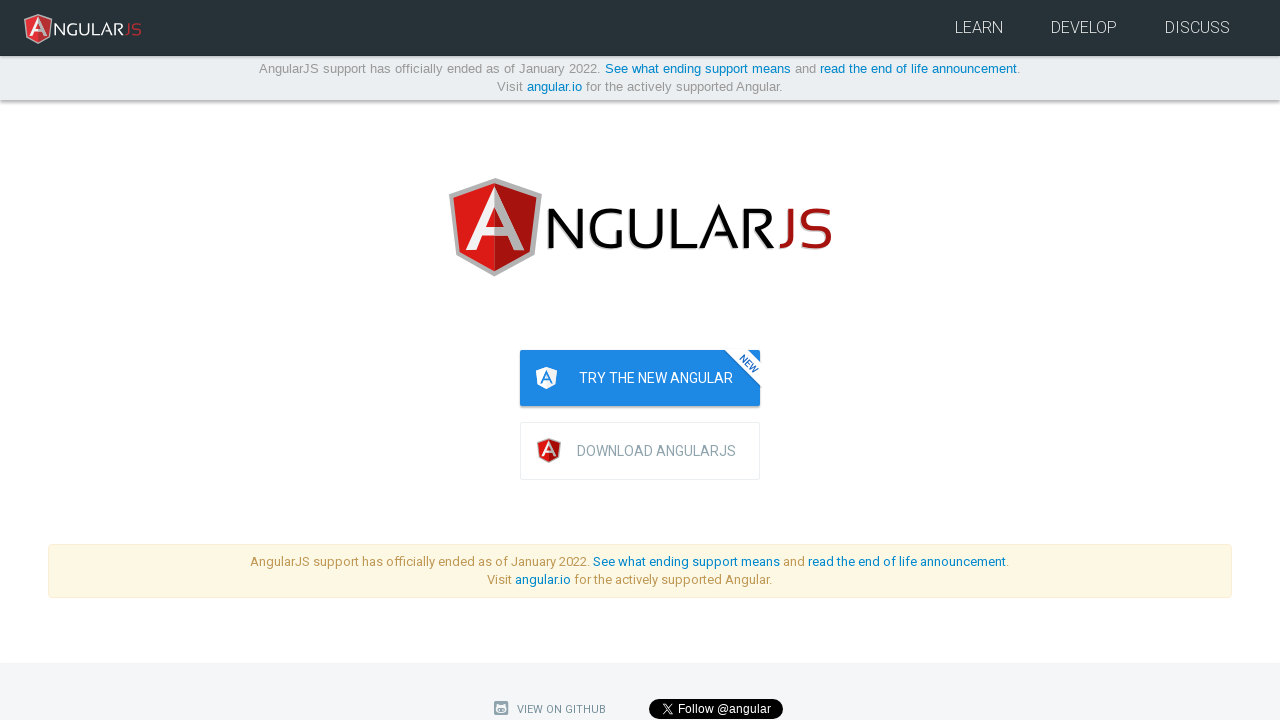